Tests the search functionality on testotomasyonu.com by searching for "dress" and verifying that product results are displayed.

Starting URL: https://www.testotomasyonu.com

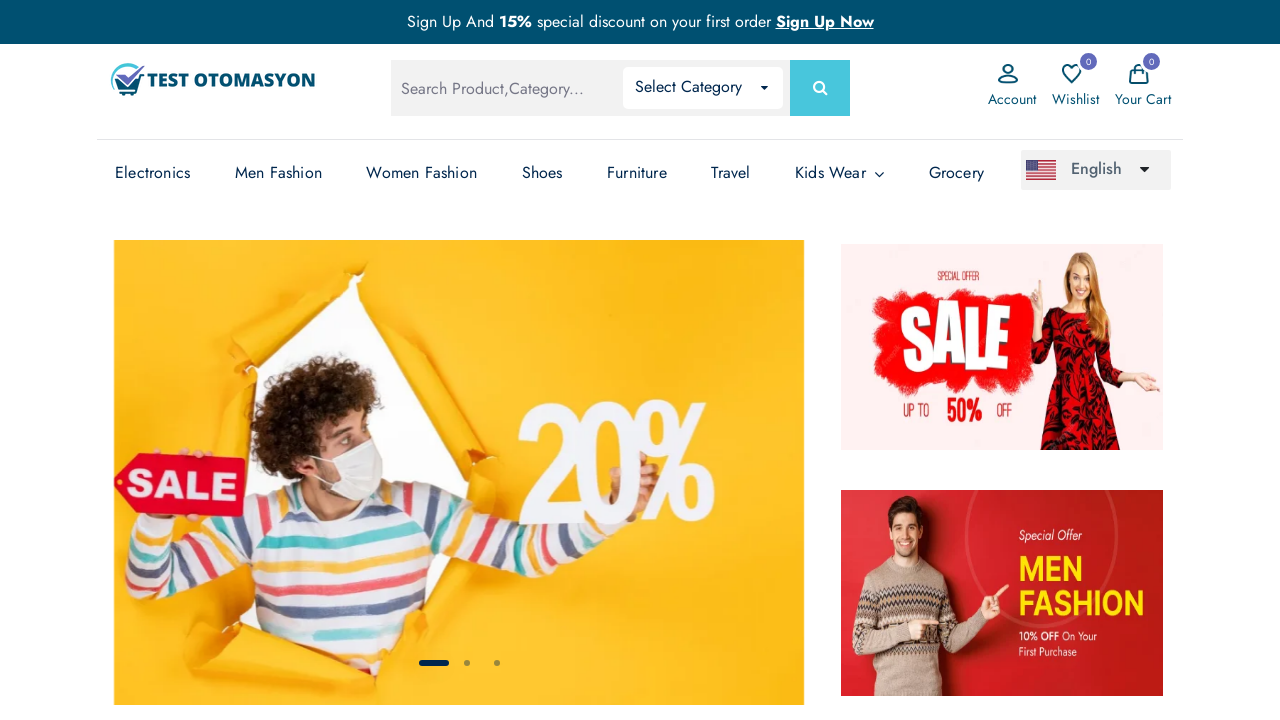

Filled search box with 'dress' on #global-search
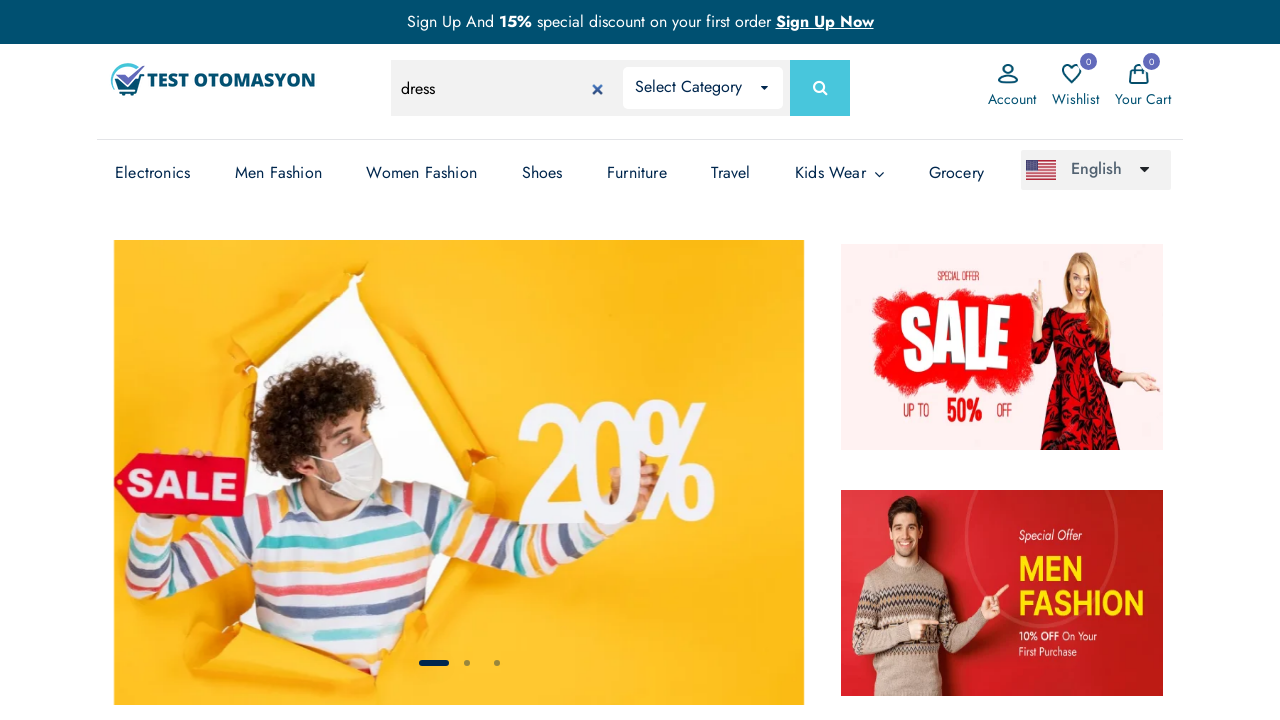

Pressed Enter to submit search on #global-search
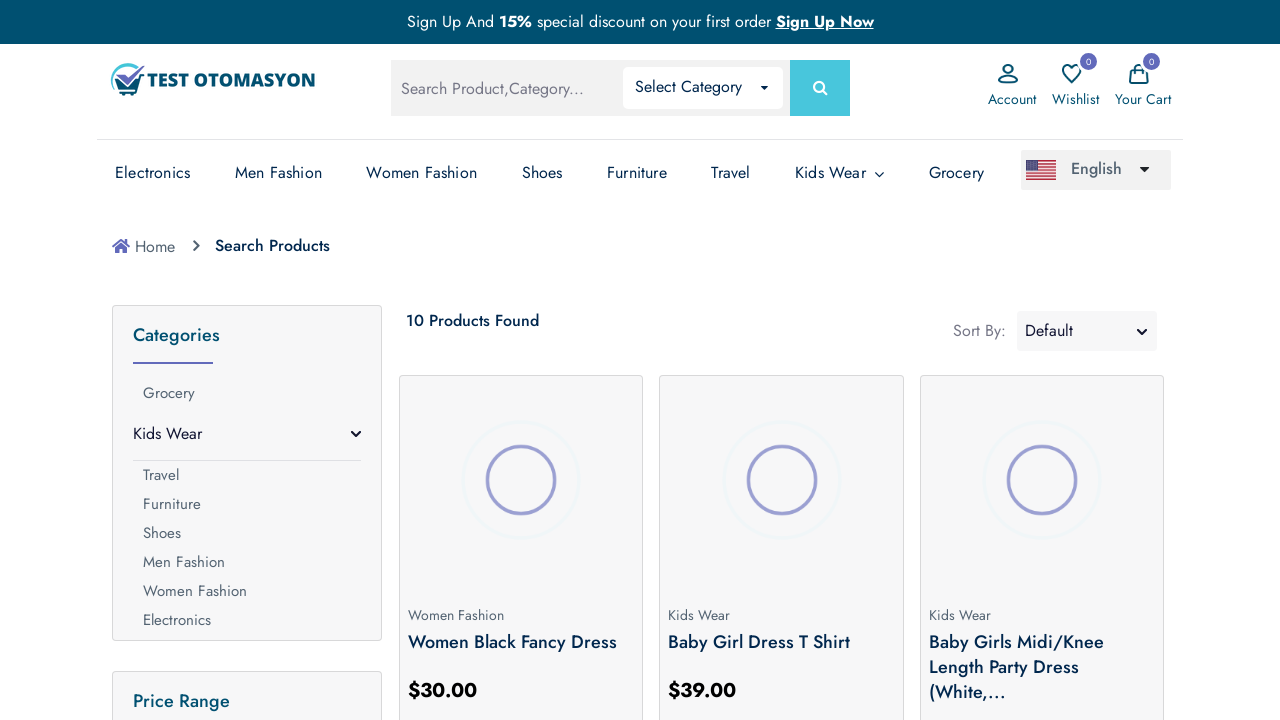

Product results loaded and displayed
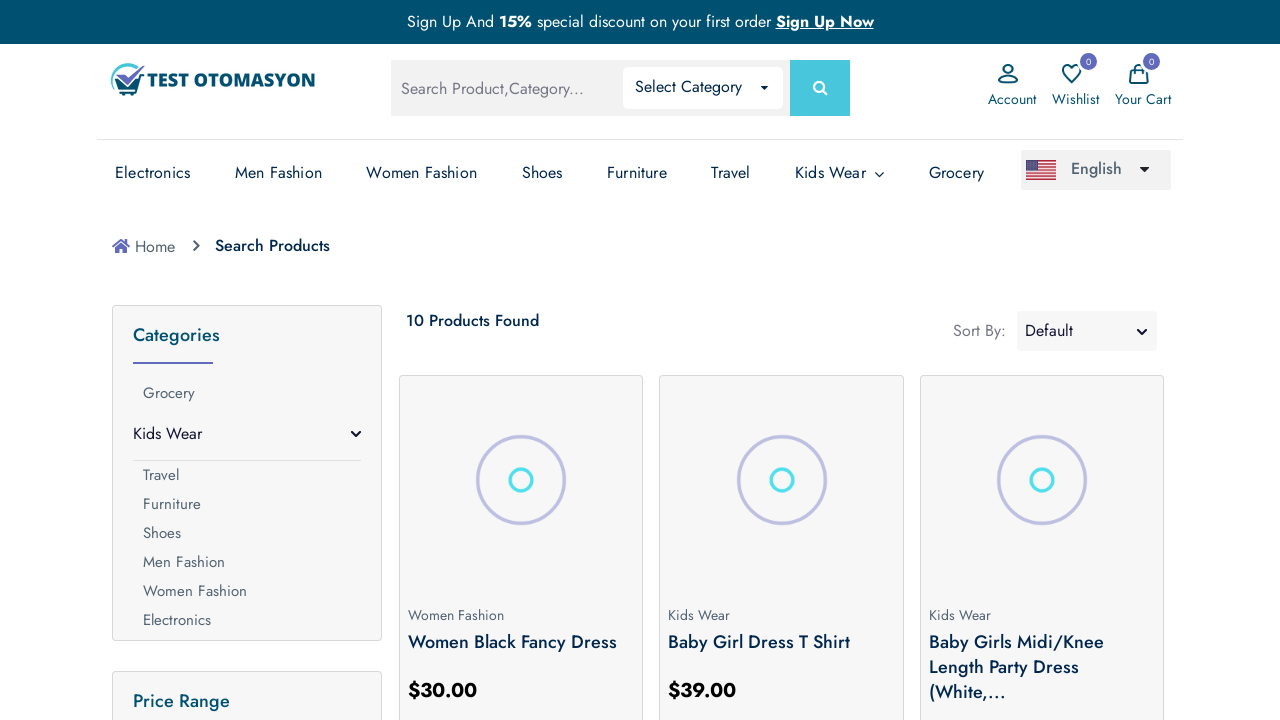

Located all product title elements
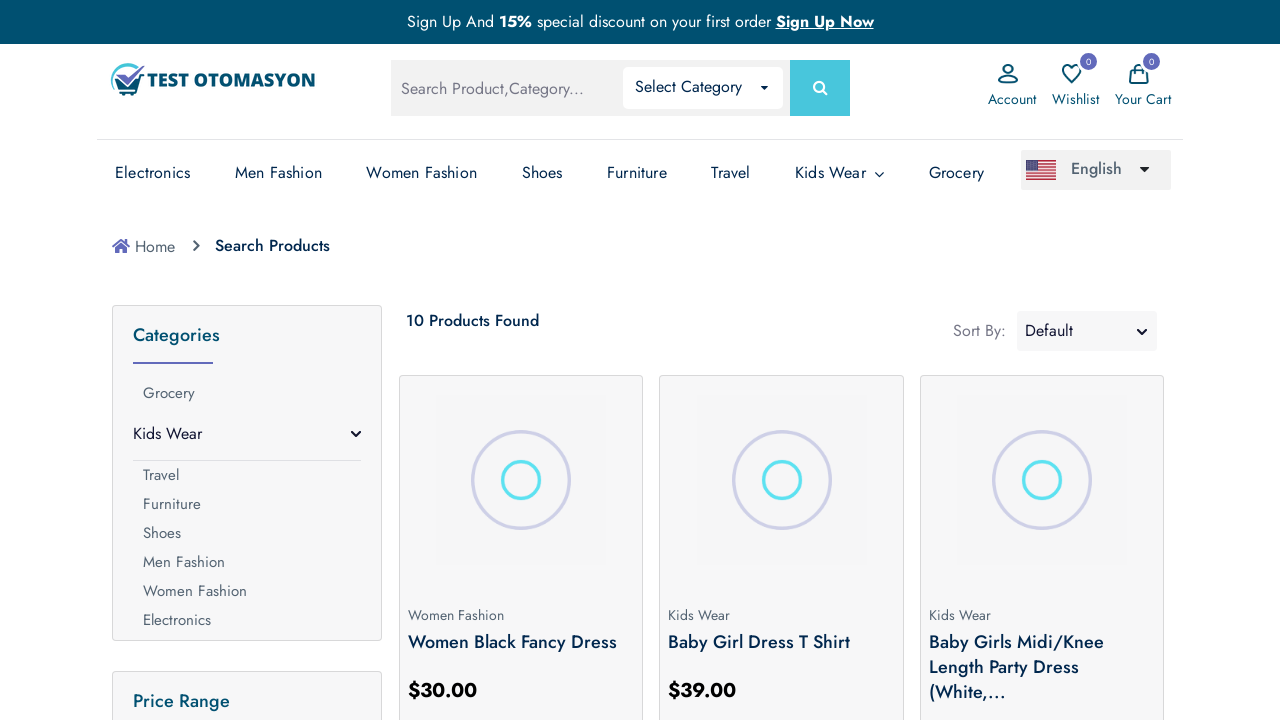

Verified that at least one product was found for 'dress' search
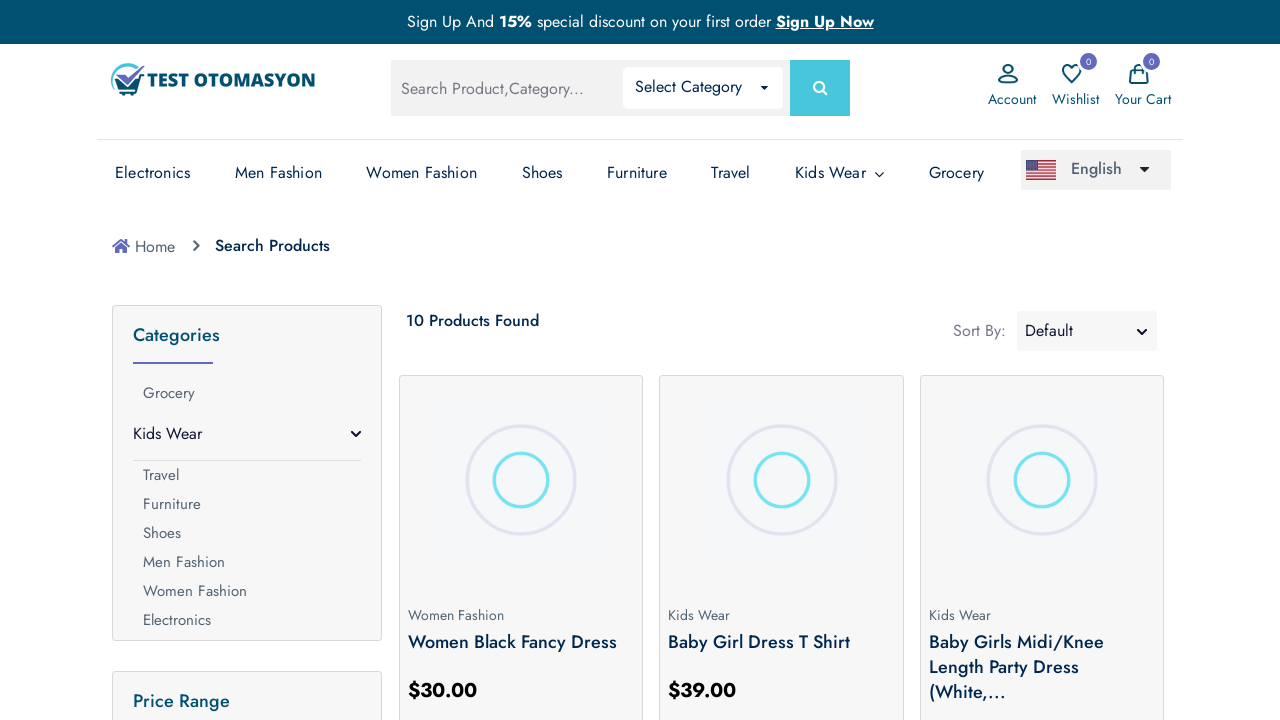

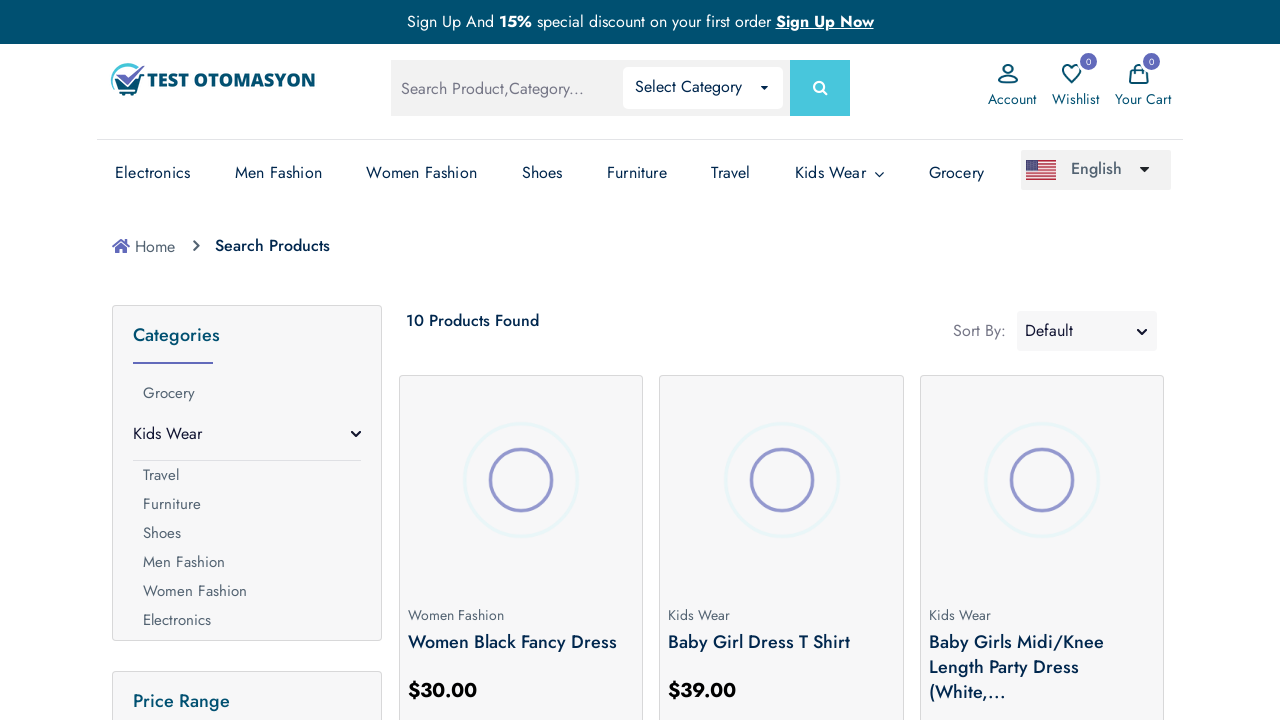